Tests the OrangeHRM 30-day free trial signup form by filling in subdomain, name, email, phone number, and selecting a country from the dropdown.

Starting URL: https://www.orangehrm.com/en/30-day-free-trial

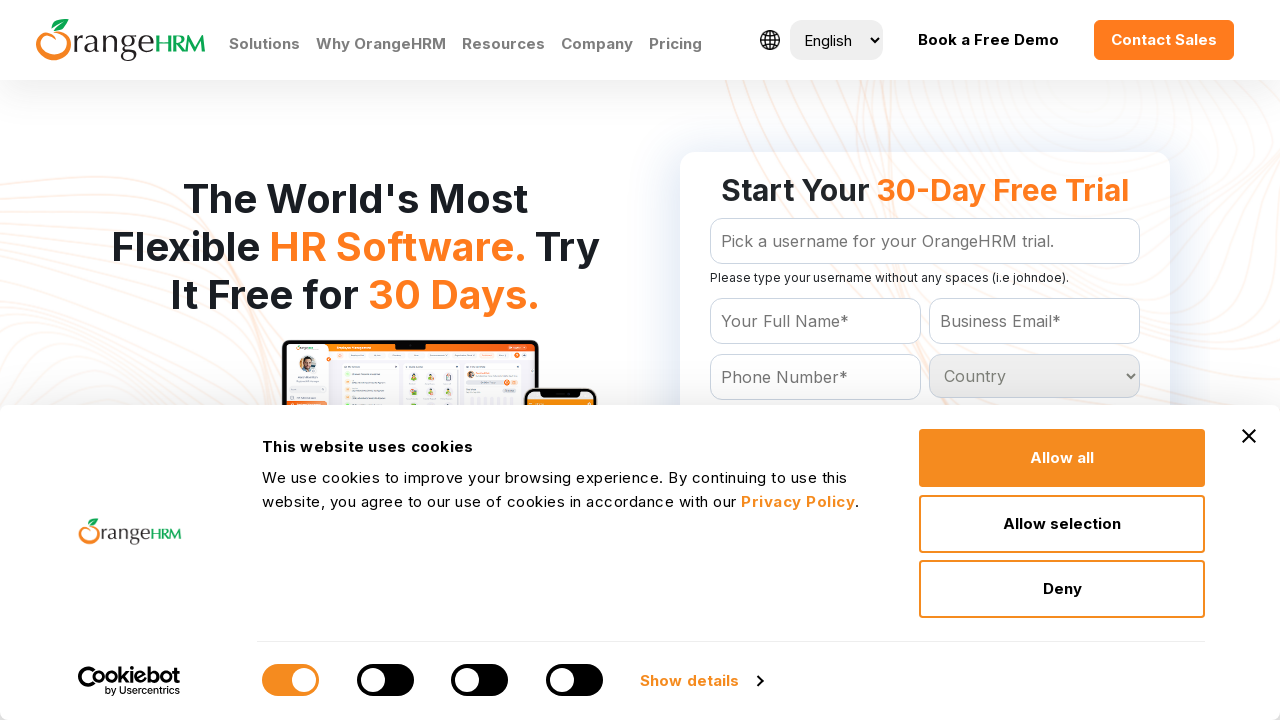

Filled subdomain field with 'testcompany2024' on #Form_getForm_subdomain
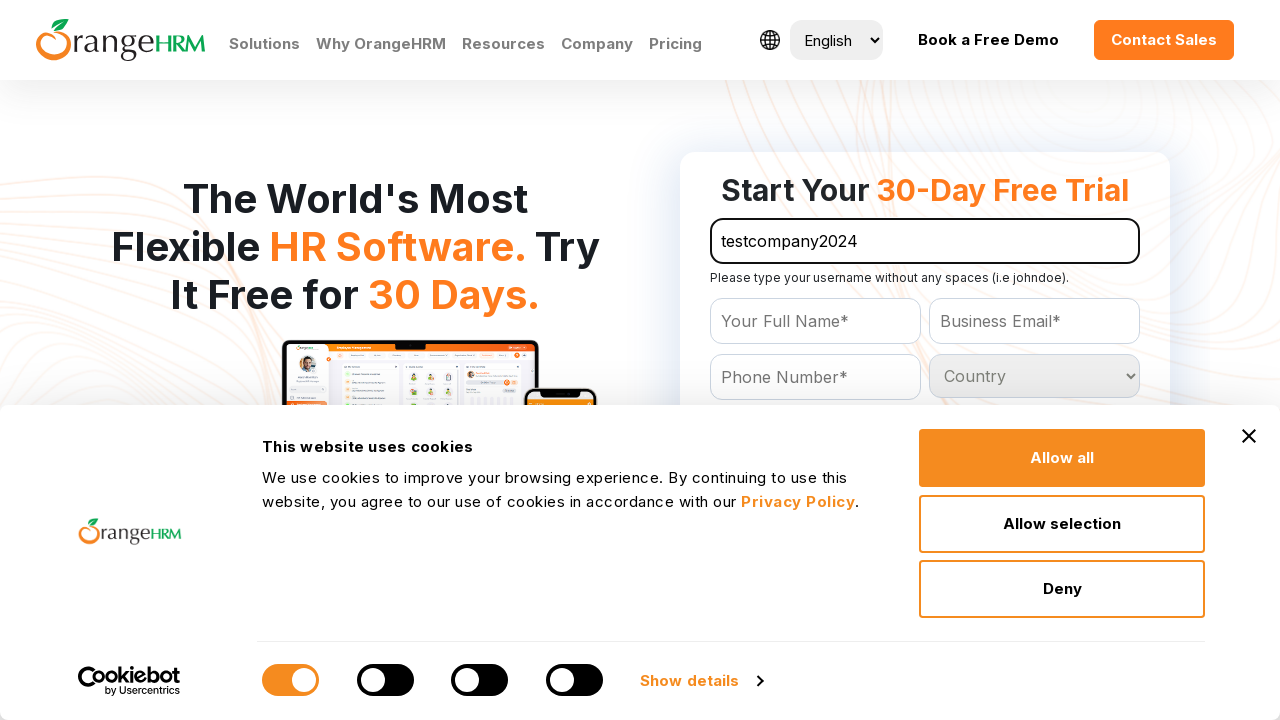

Filled name field with 'John Smith' on #Form_getForm_Name
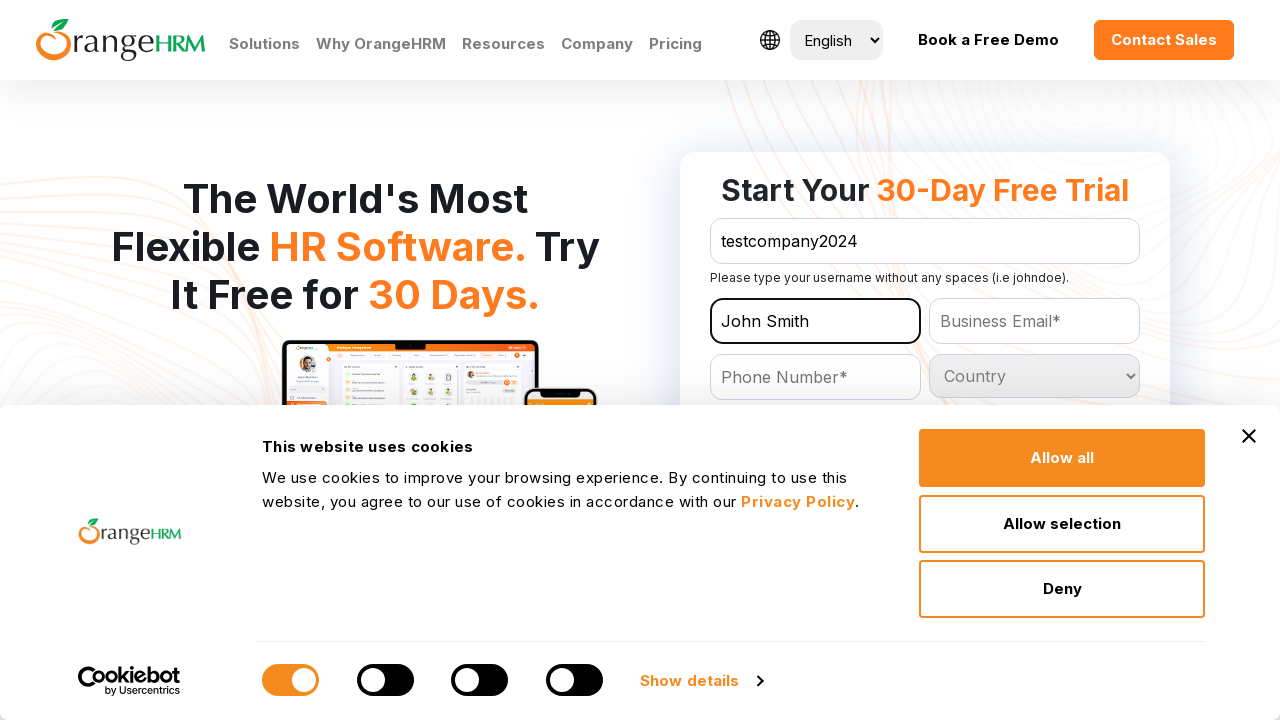

Filled email field with 'johnsmith.test@example.com' on input[name='Email']
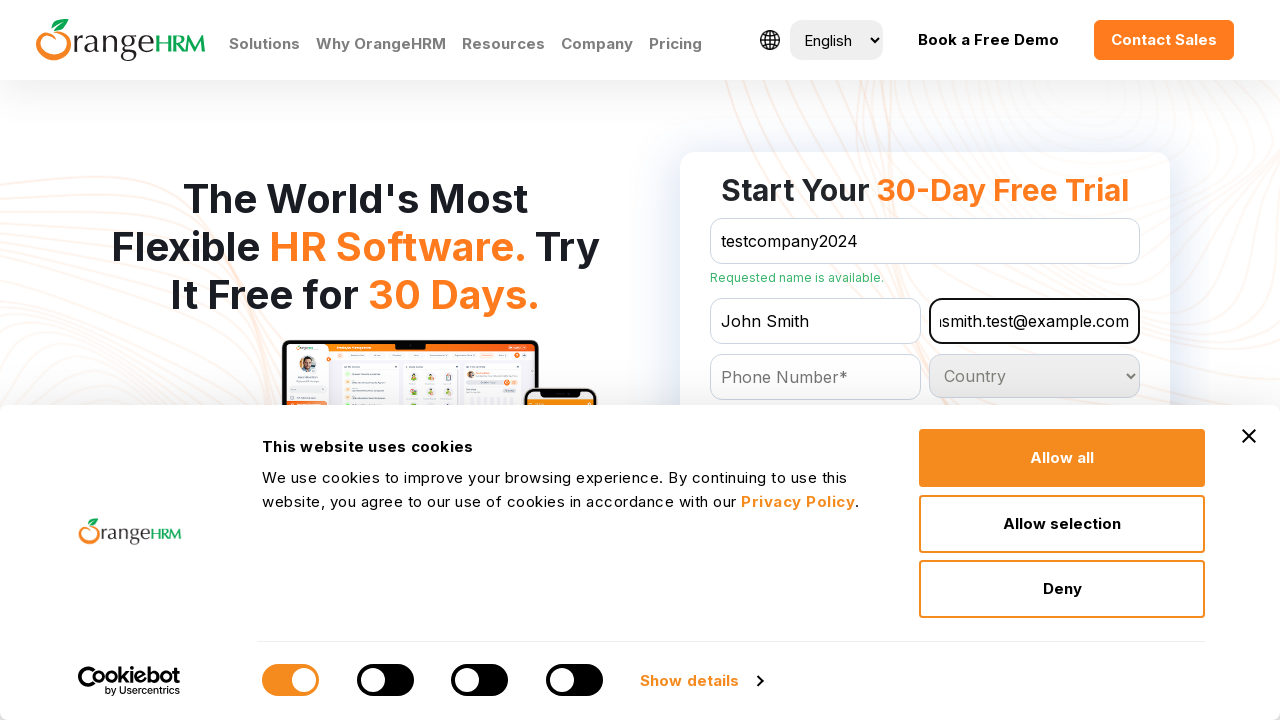

Filled phone number field with '5551234567' on #Form_getForm_Contact
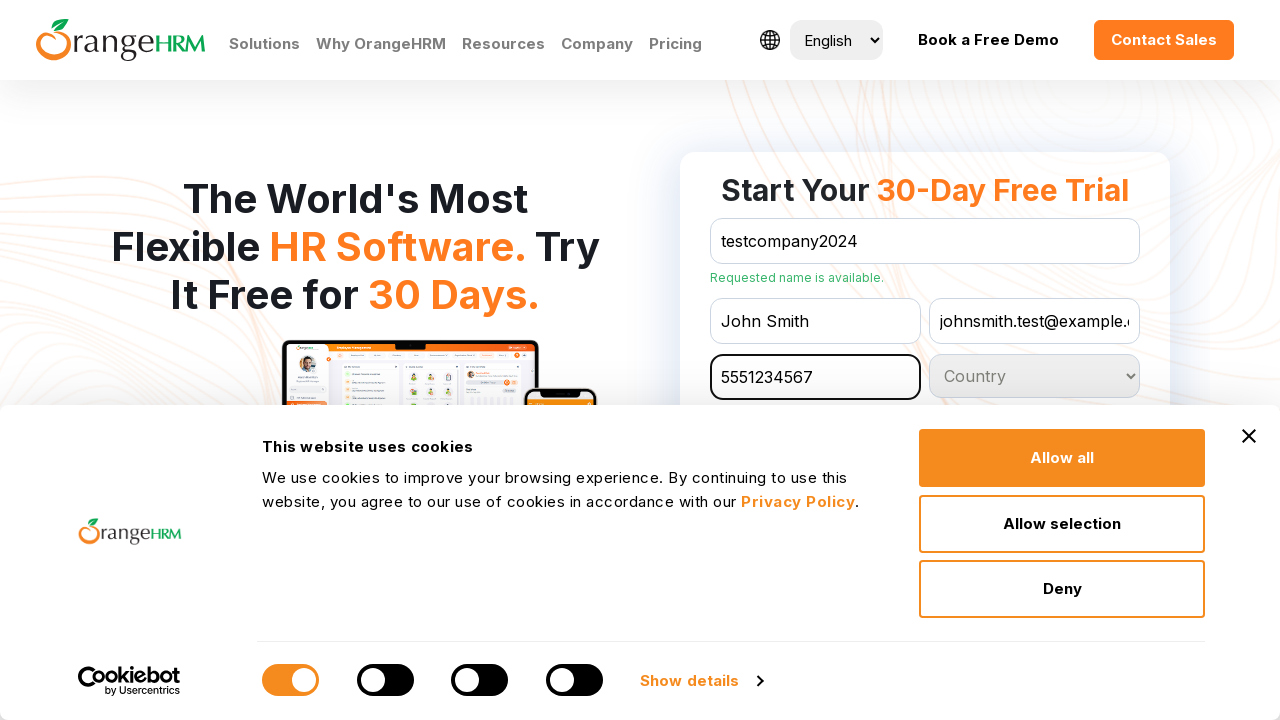

Selected 'Albania' from country dropdown on #Form_getForm_Country
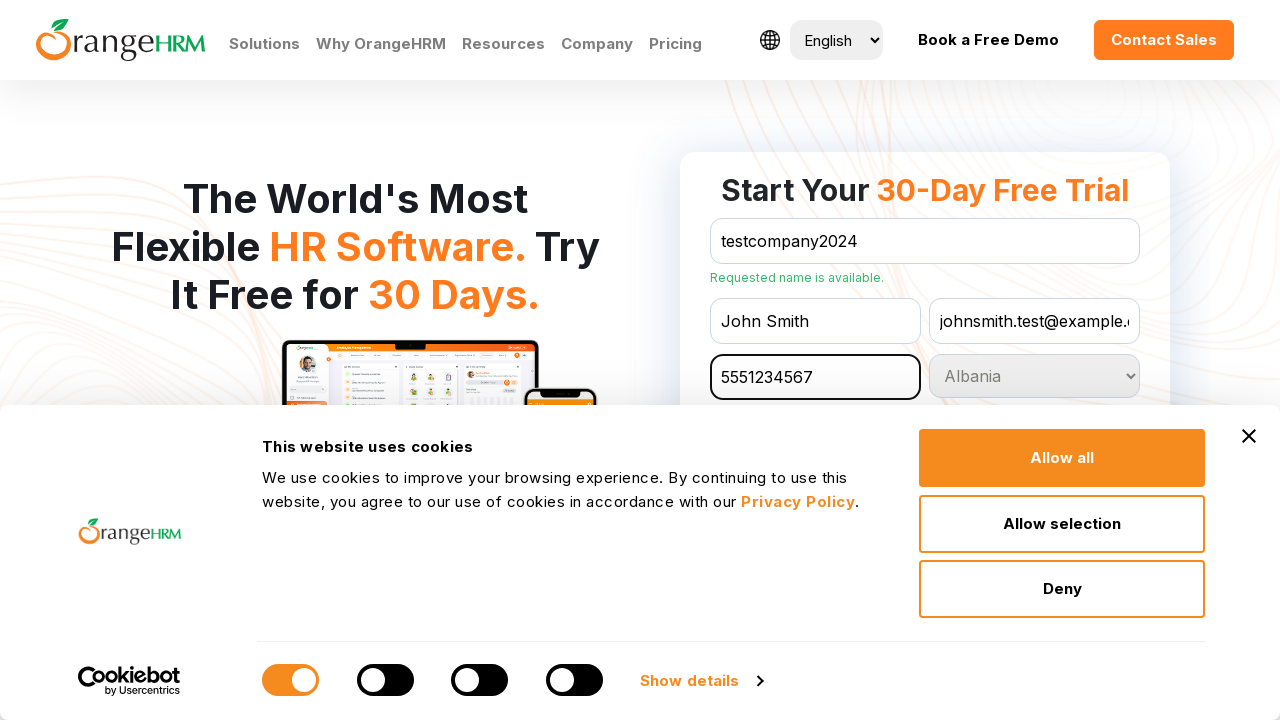

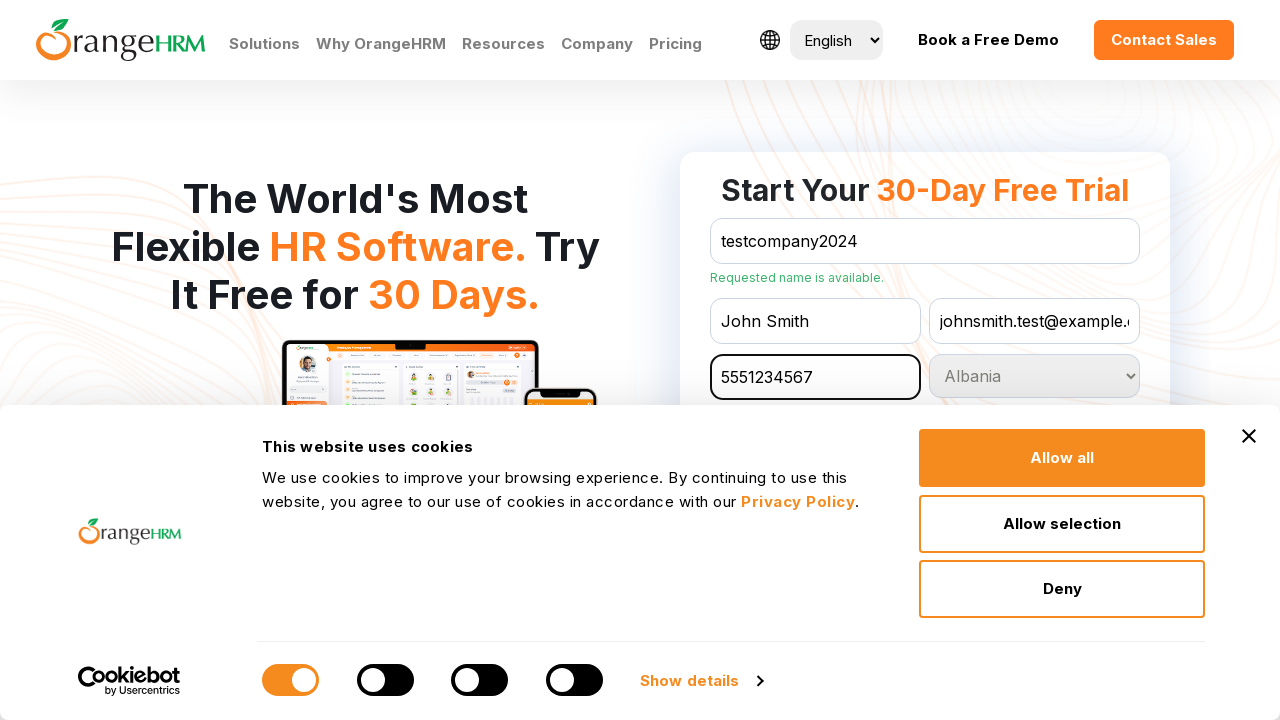